Navigates to the Steam store homepage and verifies the page loads correctly

Starting URL: https://store.steampowered.com/

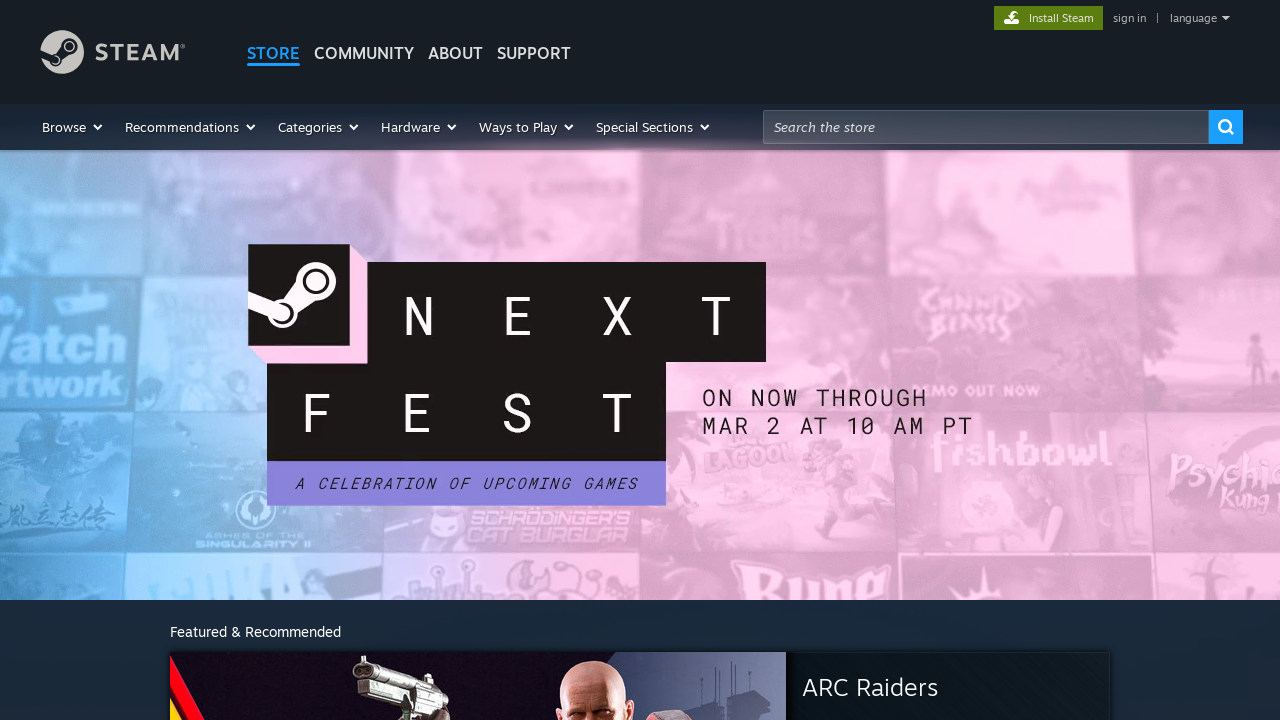

Steam store page body element became visible
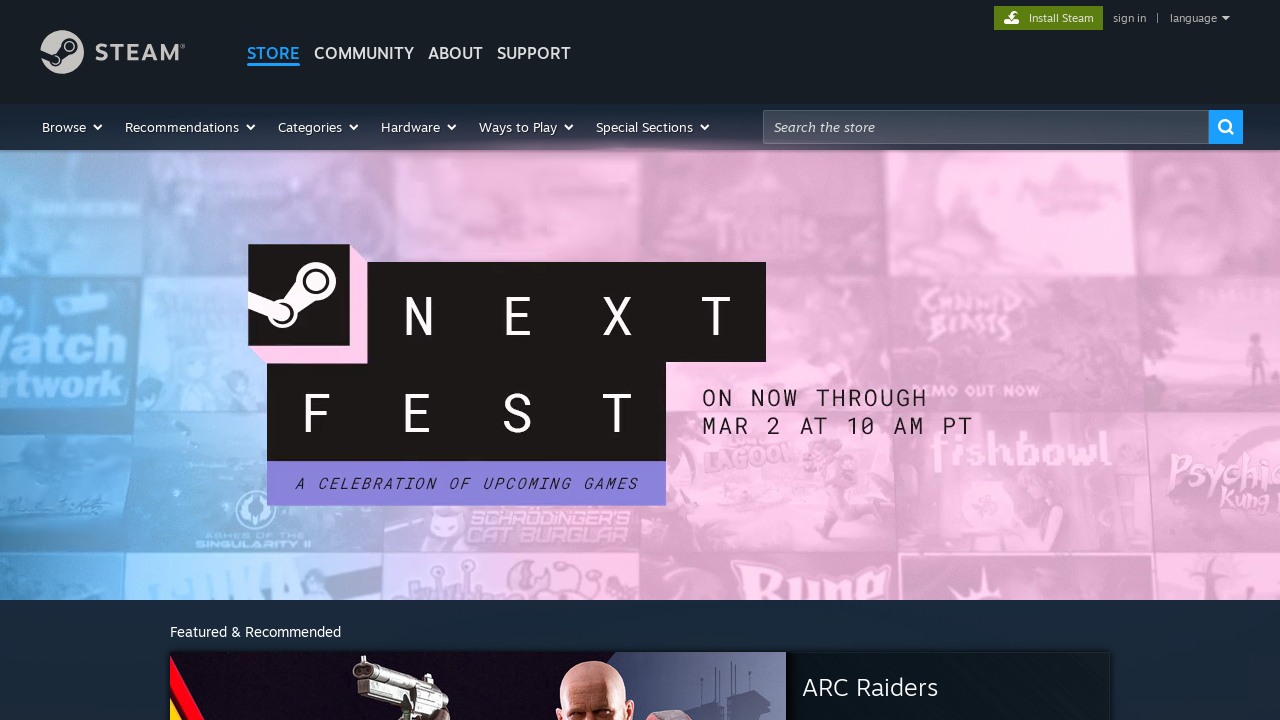

Verified page title contains 'Steam'
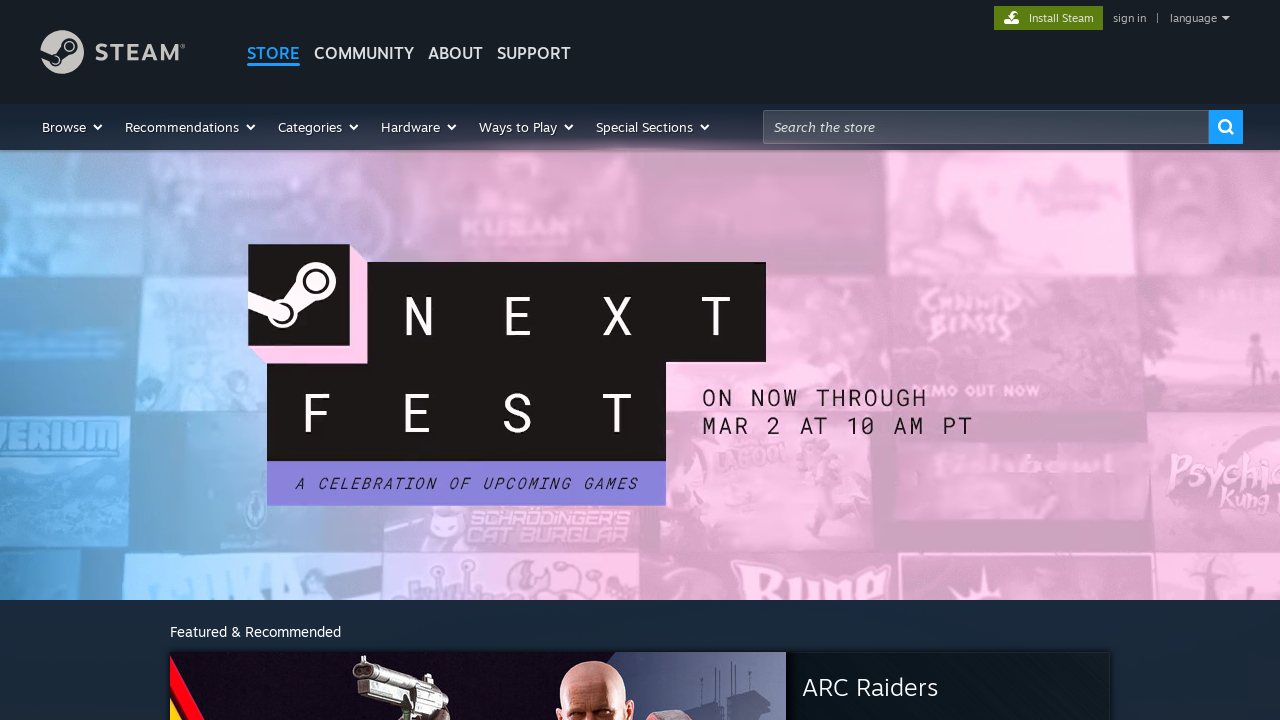

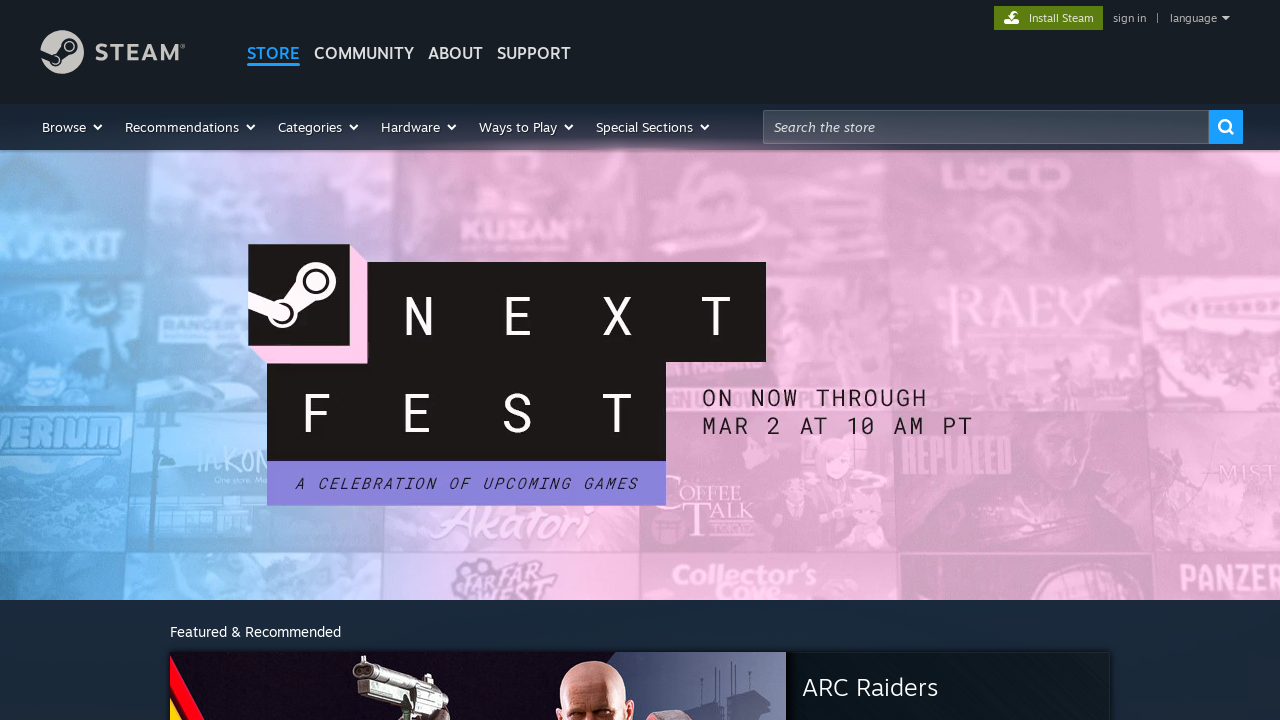